Tests confirm alert handling by clicking a button that triggers a confirmation dialog and dismissing it

Starting URL: https://letcode.in/alert

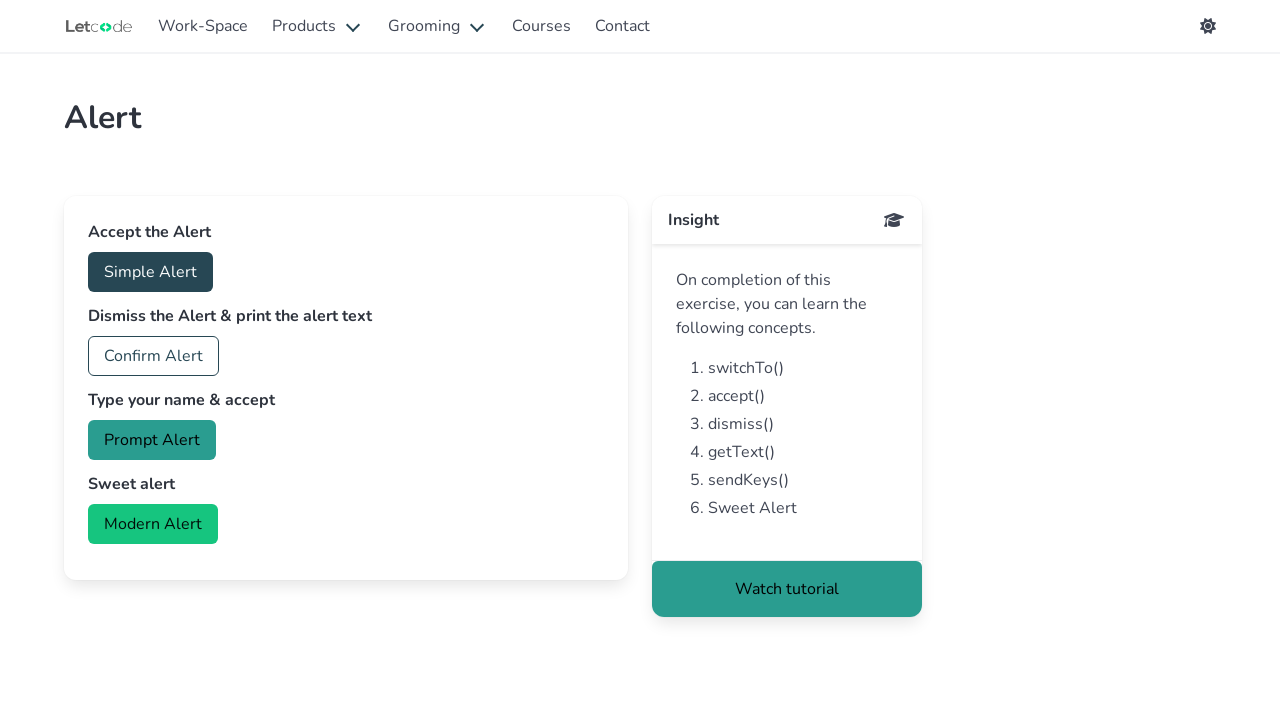

Set up dialog handler to dismiss confirm alerts
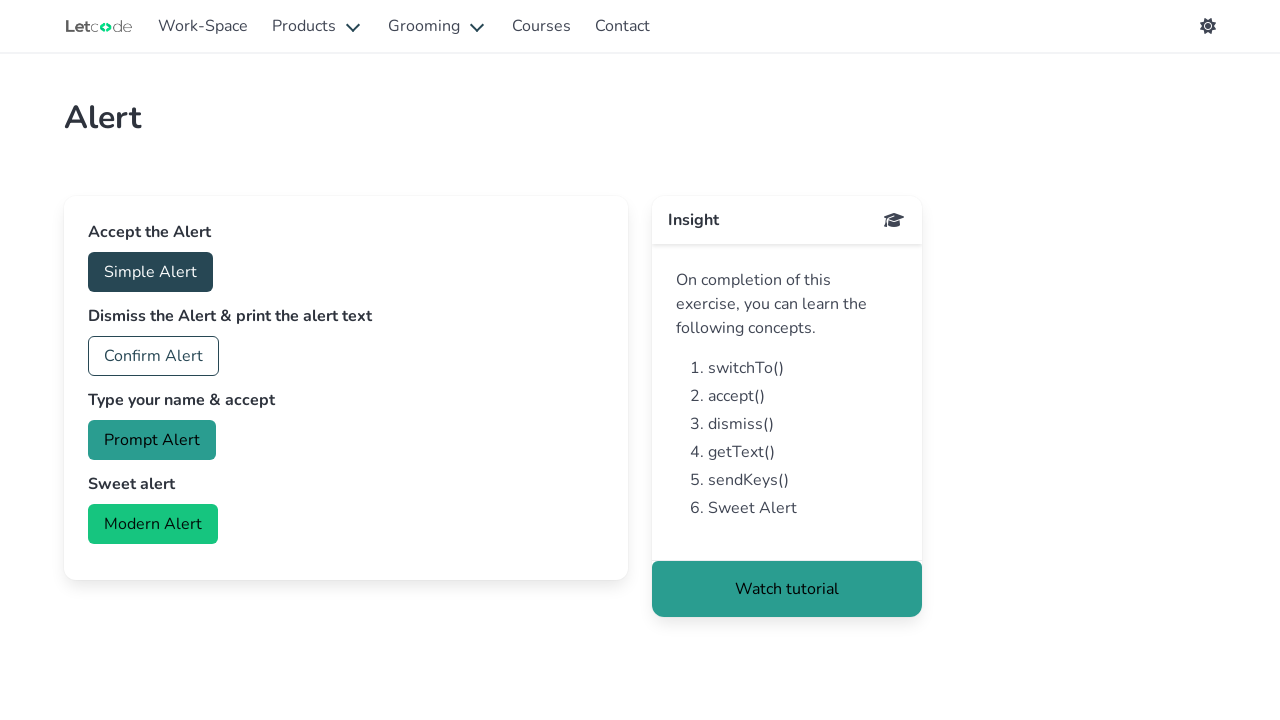

Confirm button loaded and ready
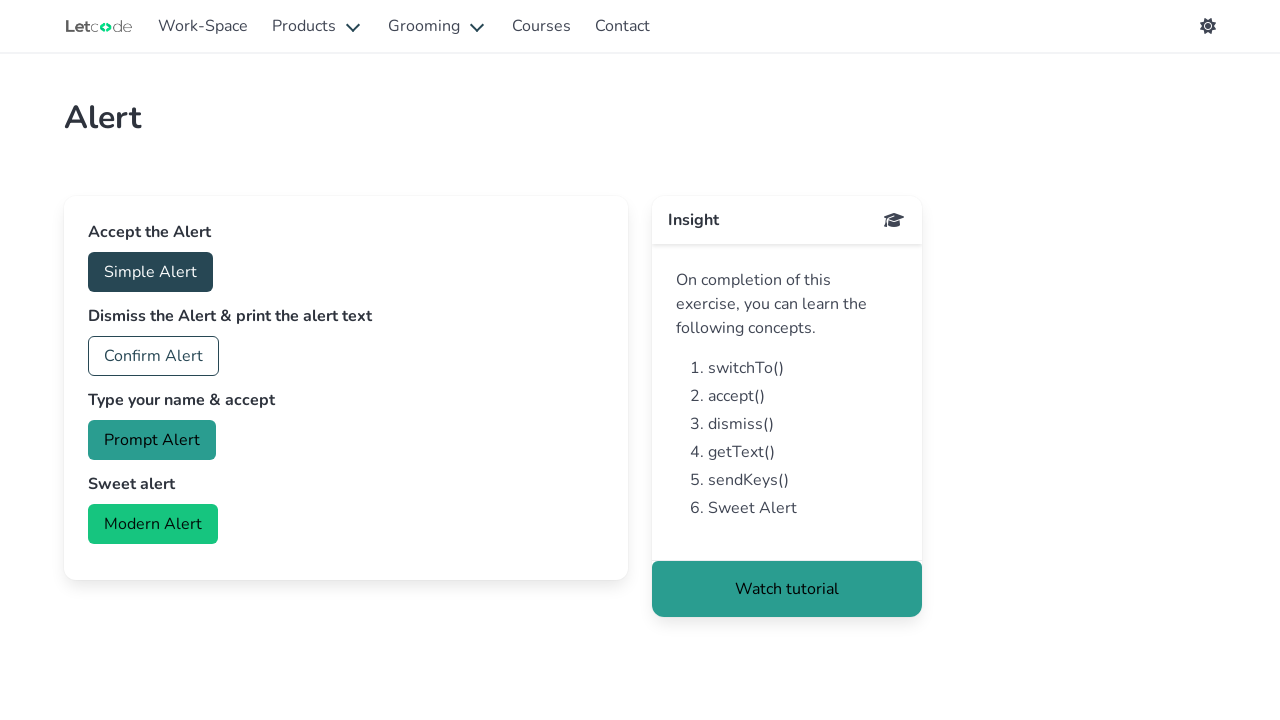

Clicked confirm button to trigger confirmation dialog at (154, 356) on #confirm
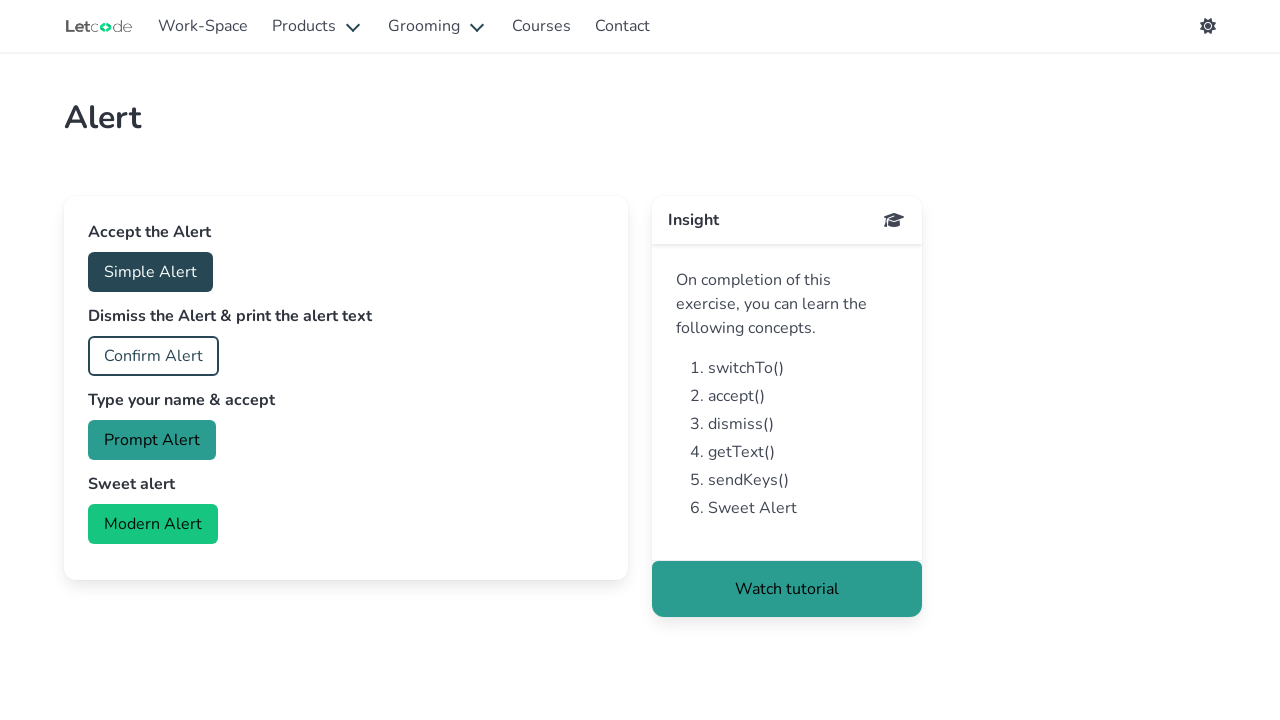

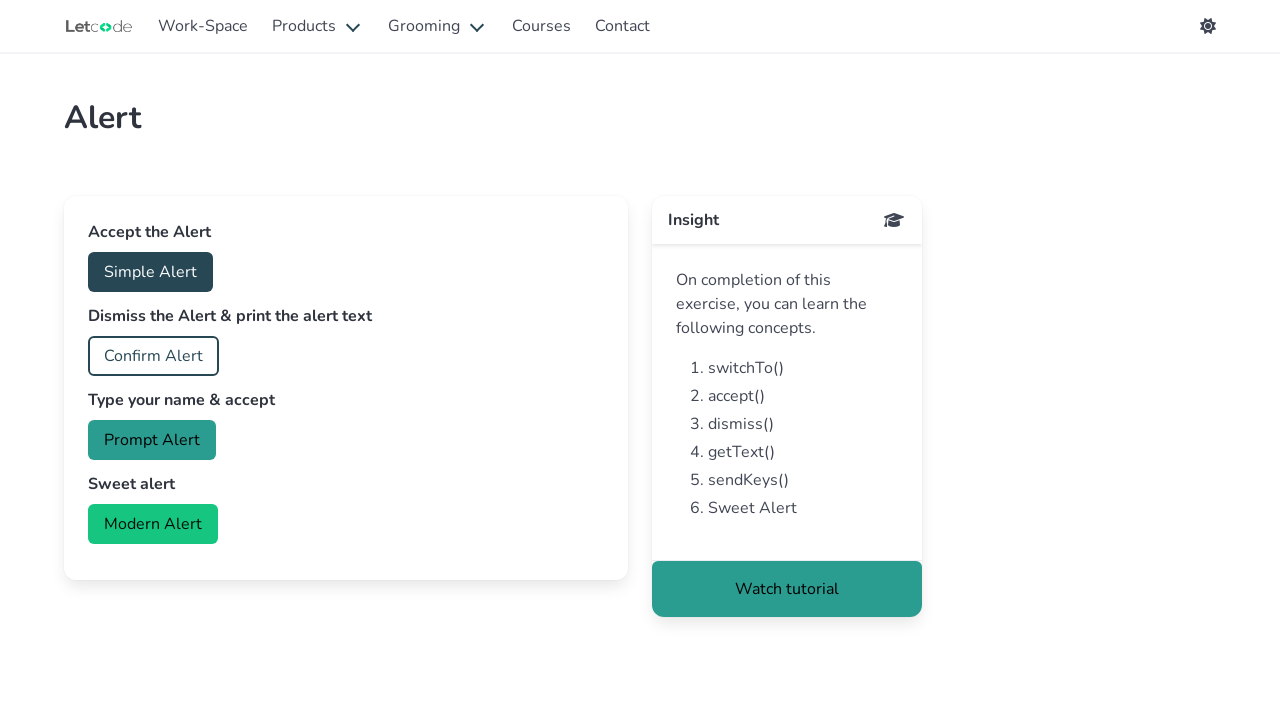